Tests the TodoMVC application by adding a new todo item and marking it as completed

Starting URL: https://demo.playwright.dev/todomvc/#/

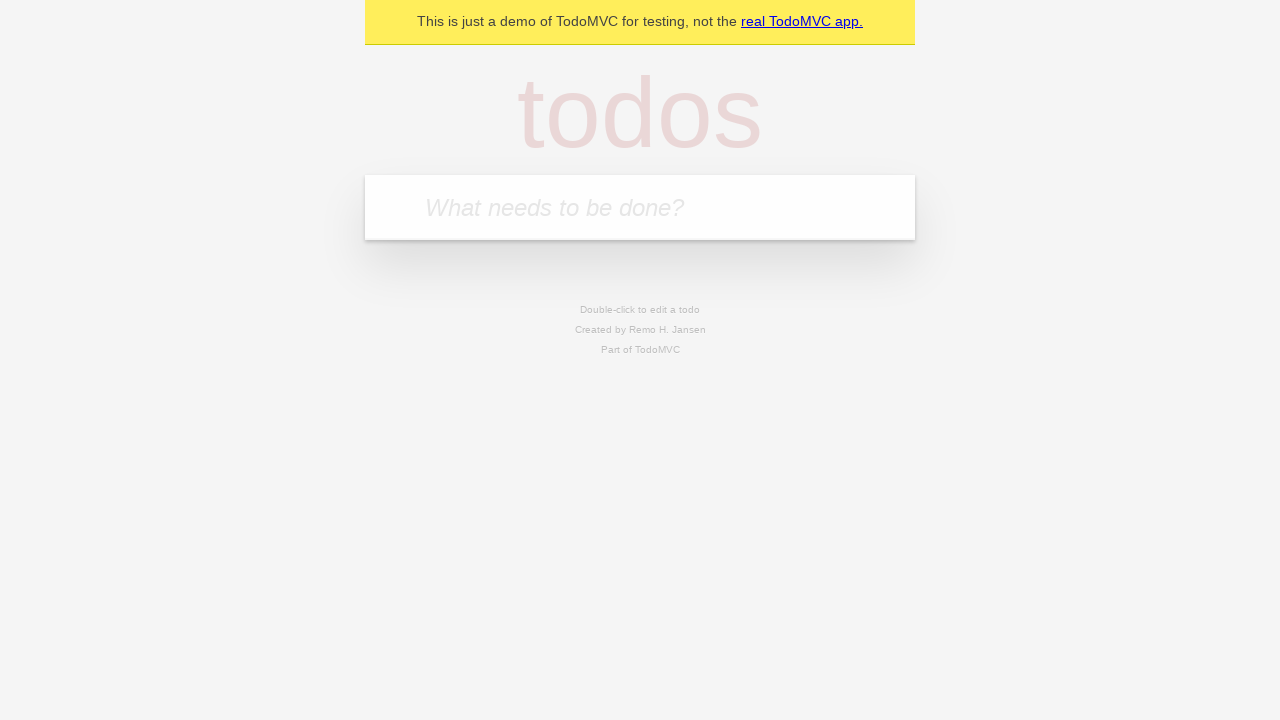

Clicked on the todo input field at (640, 207) on internal:attr=[placeholder="What needs to be done?"i]
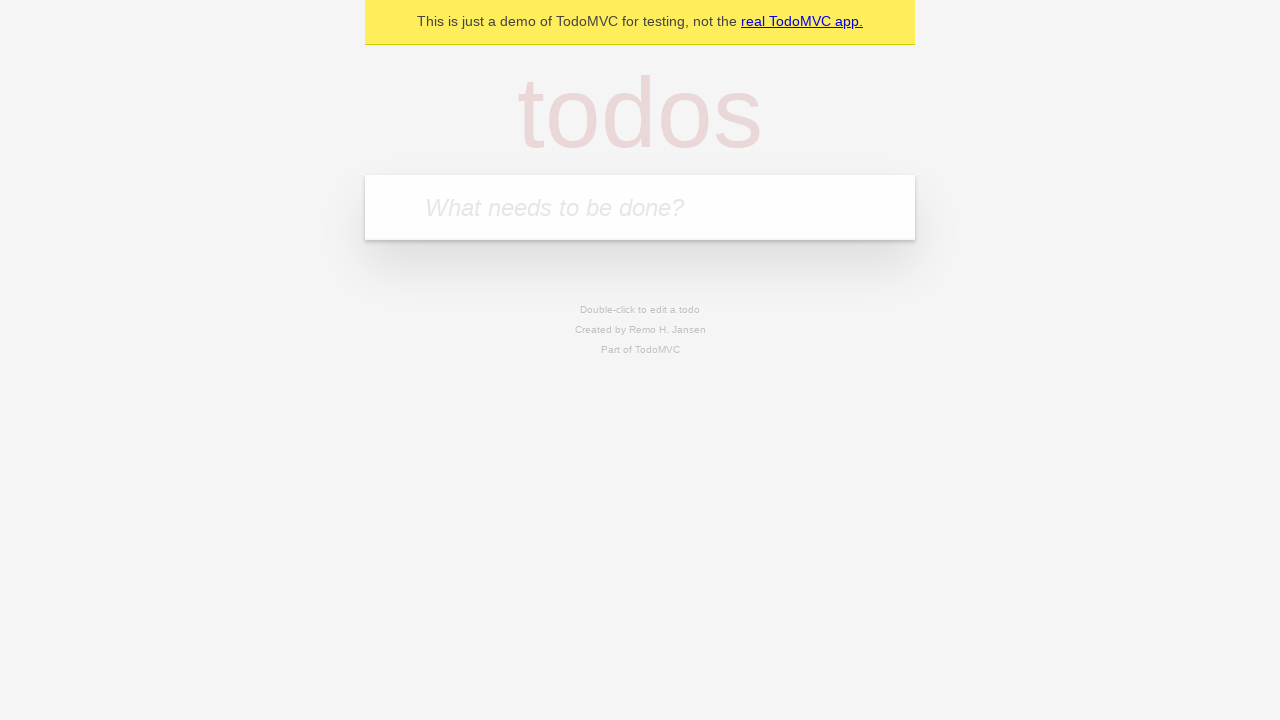

Filled in new todo item: 'Create first playwright scenario' on internal:attr=[placeholder="What needs to be done?"i]
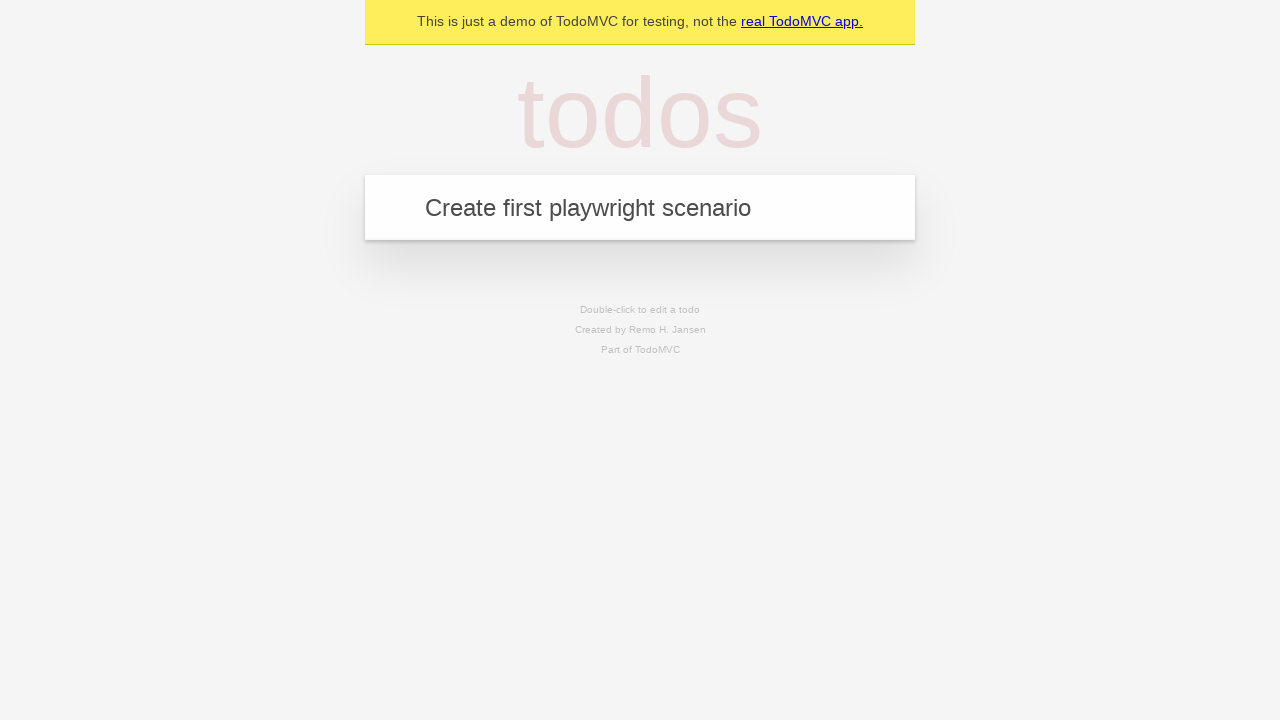

Pressed Enter to add the todo item on internal:attr=[placeholder="What needs to be done?"i]
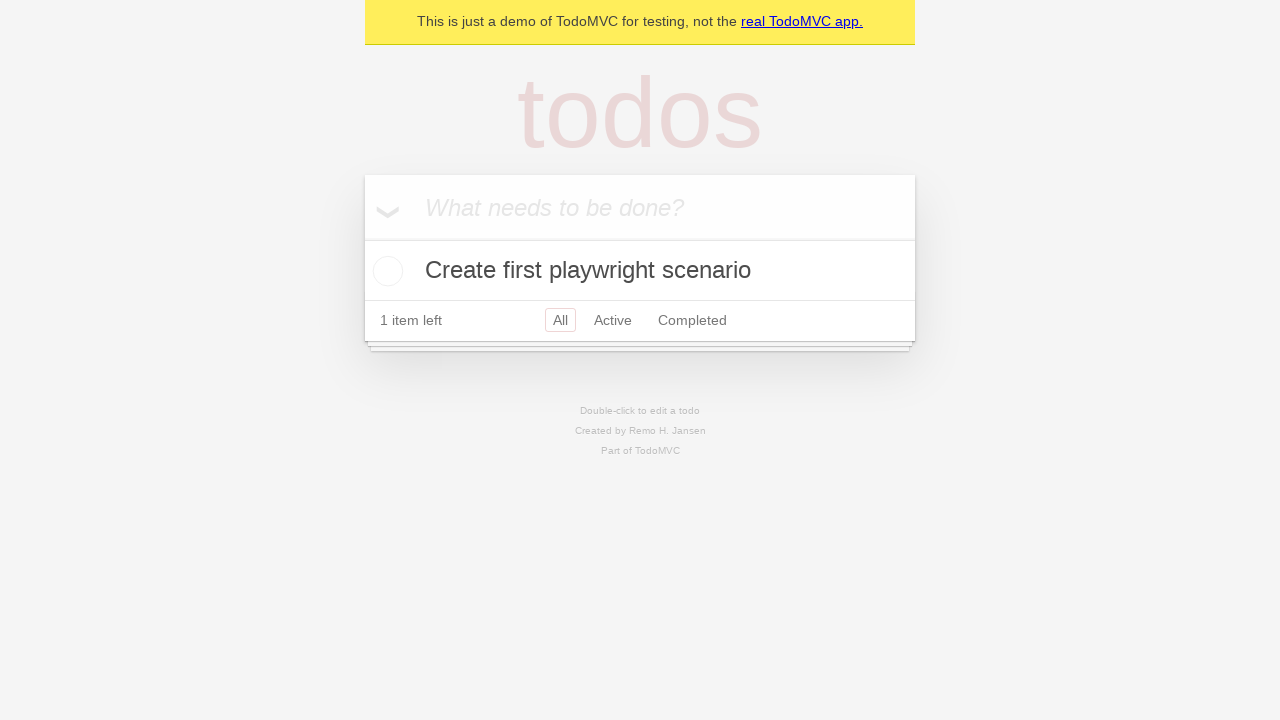

Marked the todo item as completed by checking the checkbox at (385, 271) on internal:role=checkbox[name="Toggle Todo"i]
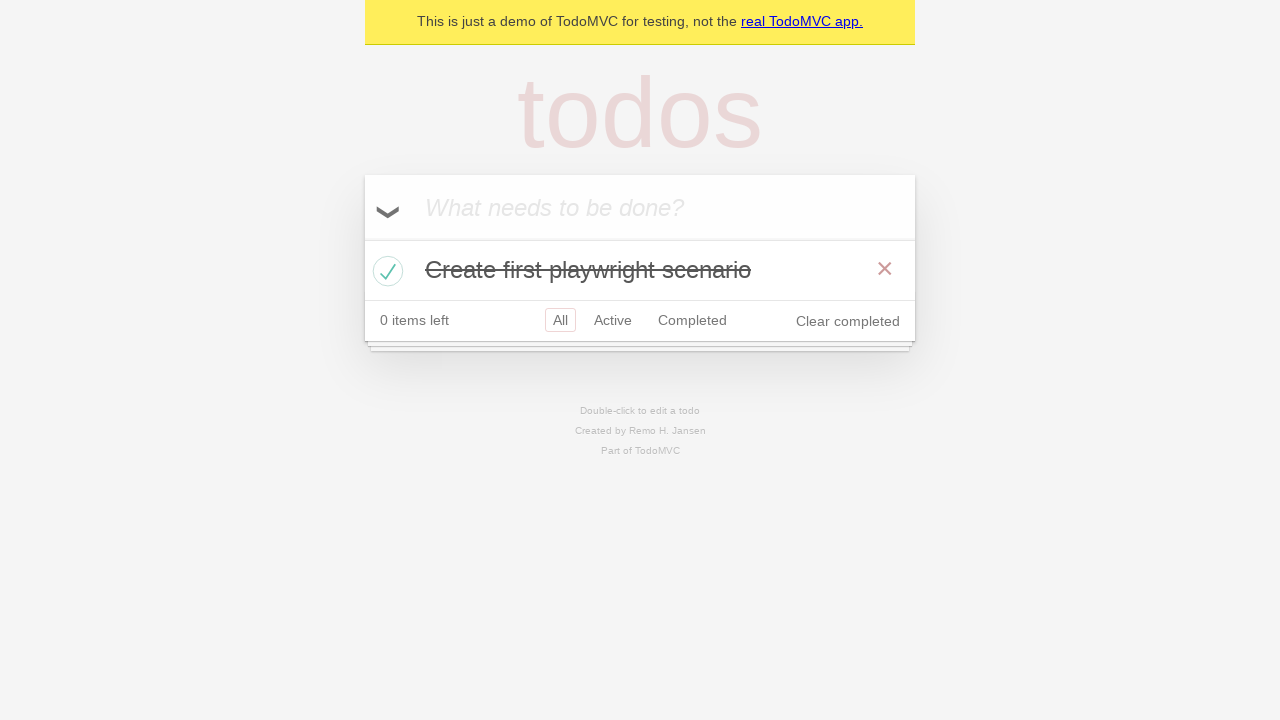

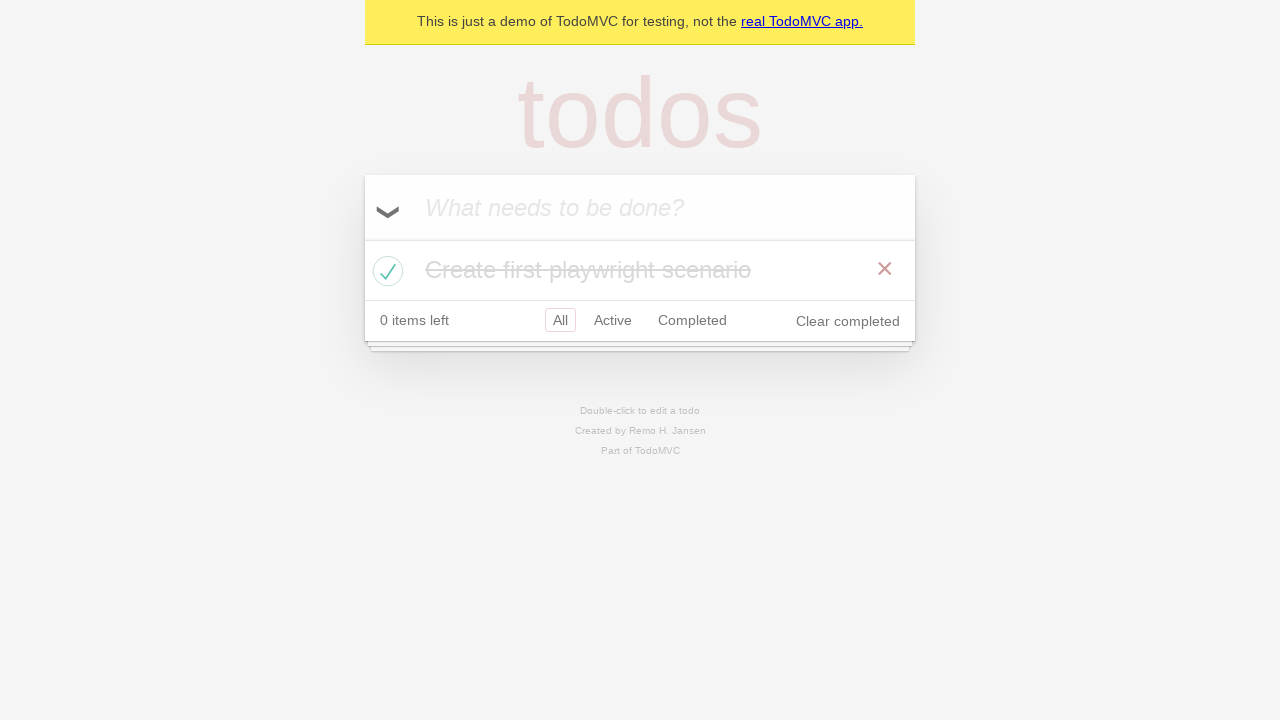